Automatically plays the 2048 game using a simple URDL keystroke pattern until the game ends

Starting URL: https://gabrielecirulli.github.io/2048/

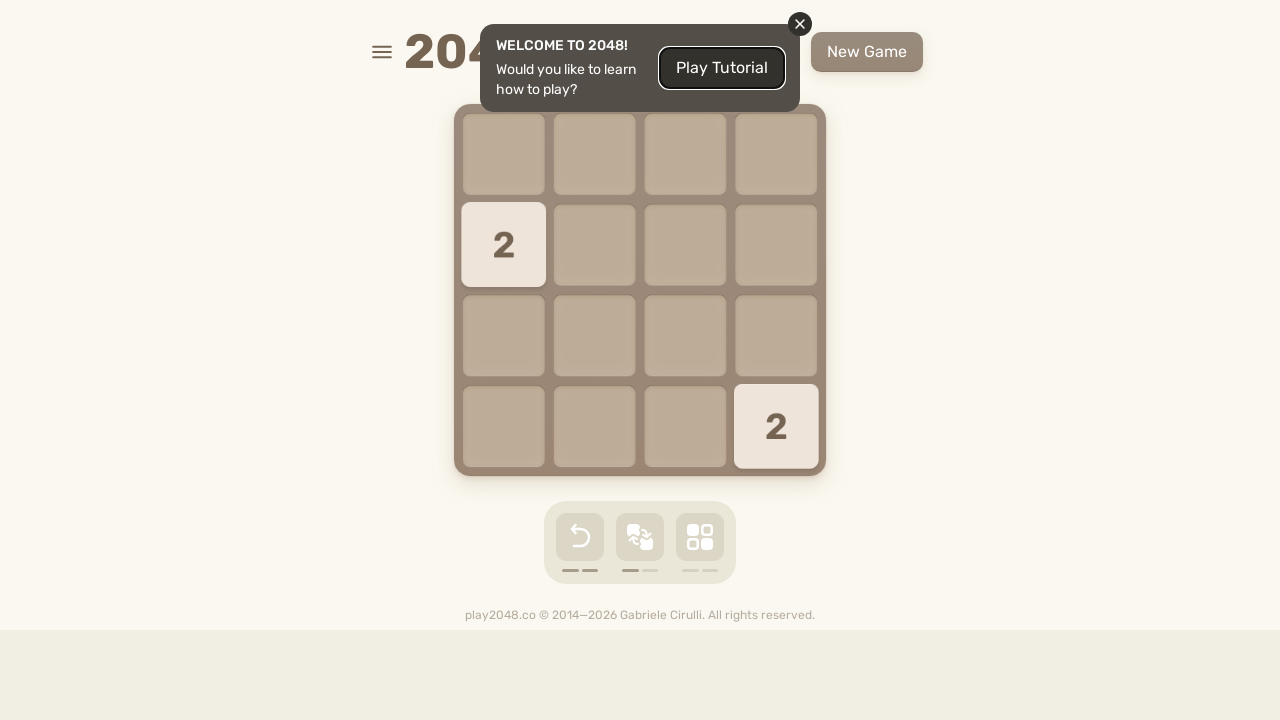

Scrolled down page by 250 pixels
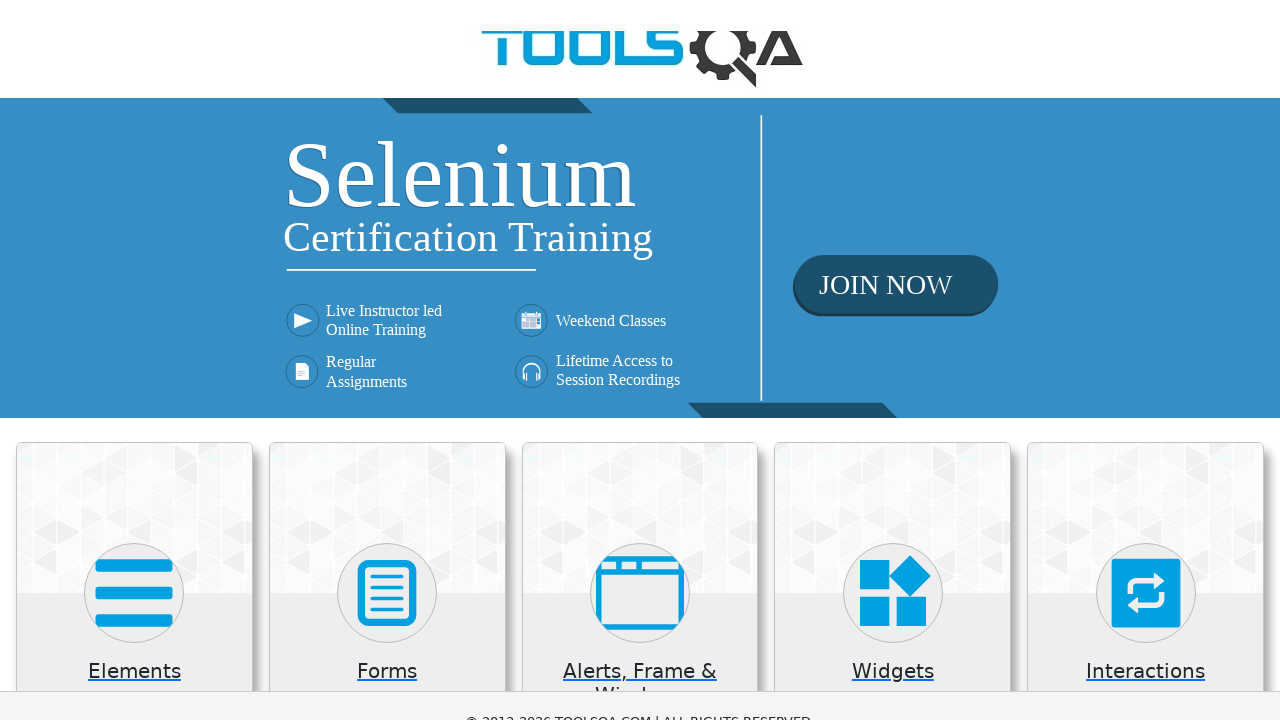

Waited 2000ms for page elements to load
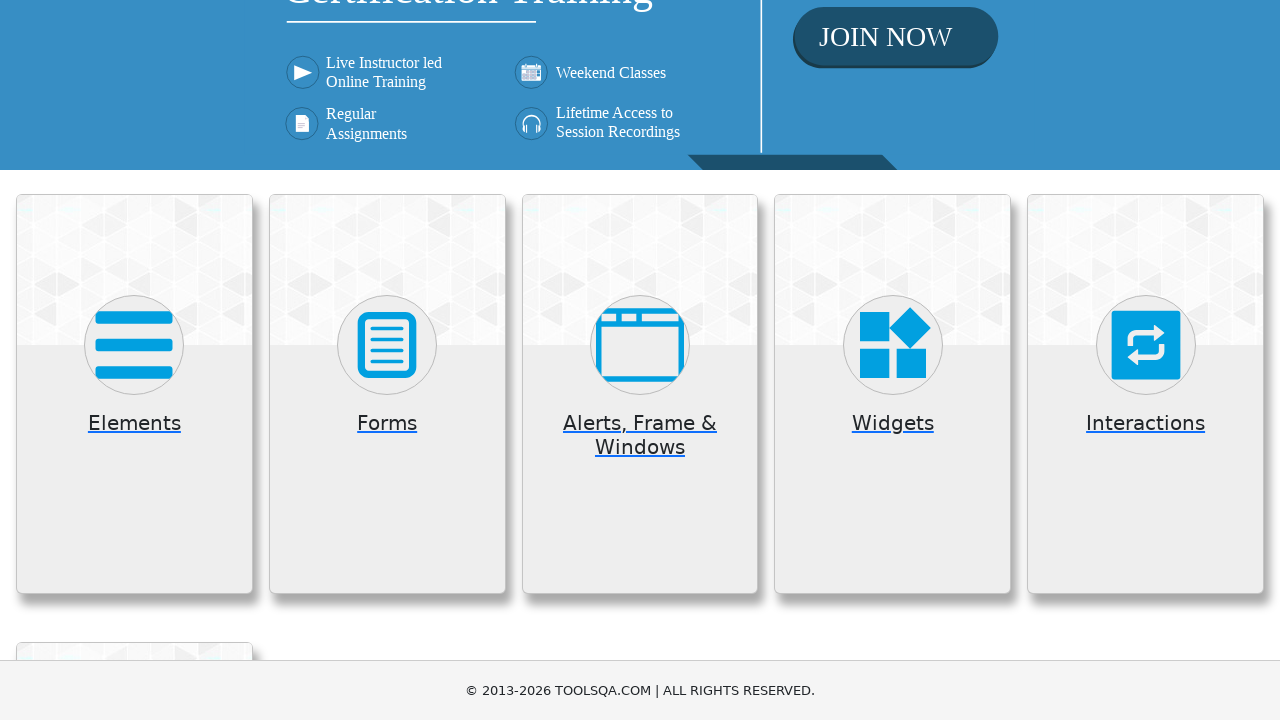

Clicked on Elements menu
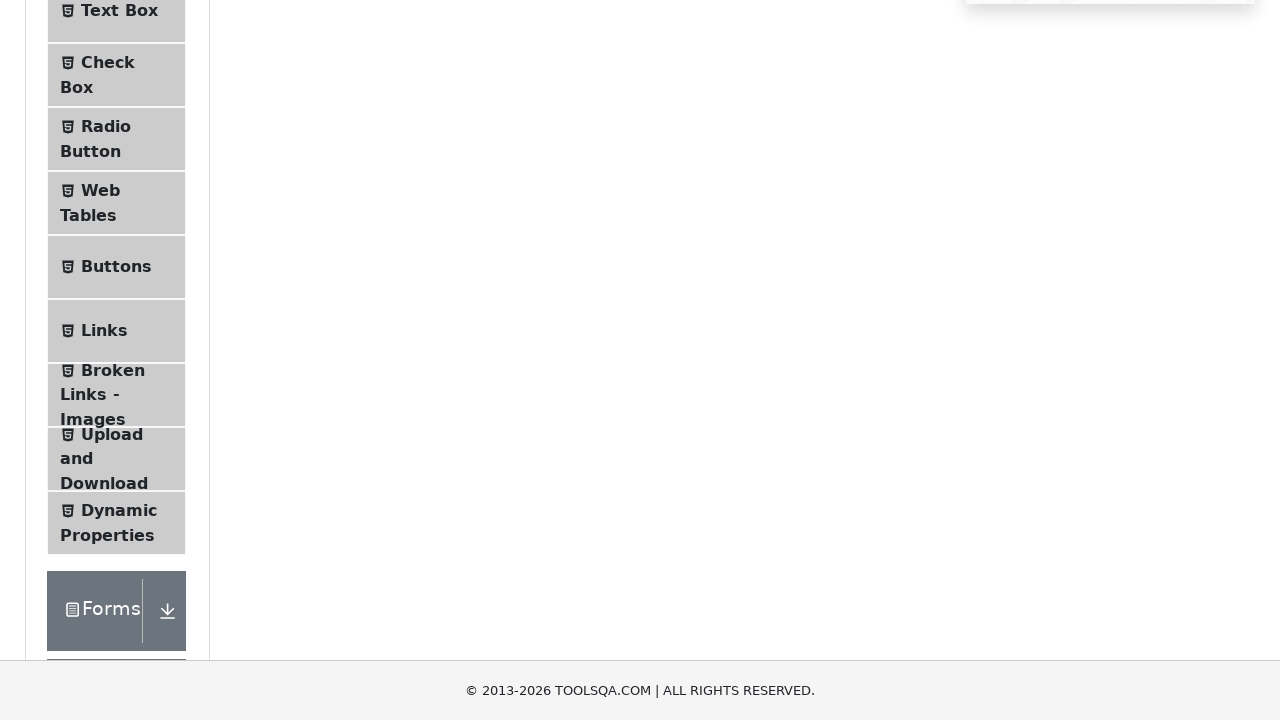

Clicked on Web Tables menu item
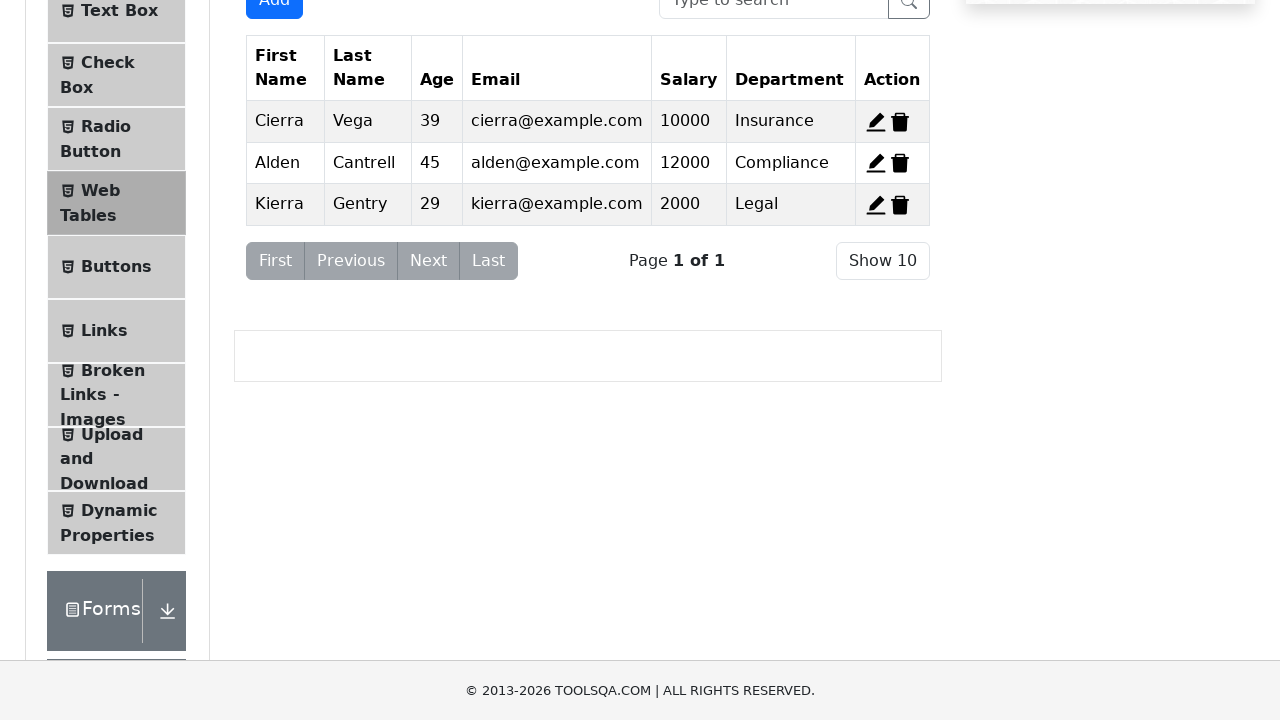

Clicked Add New Record button to open registration form
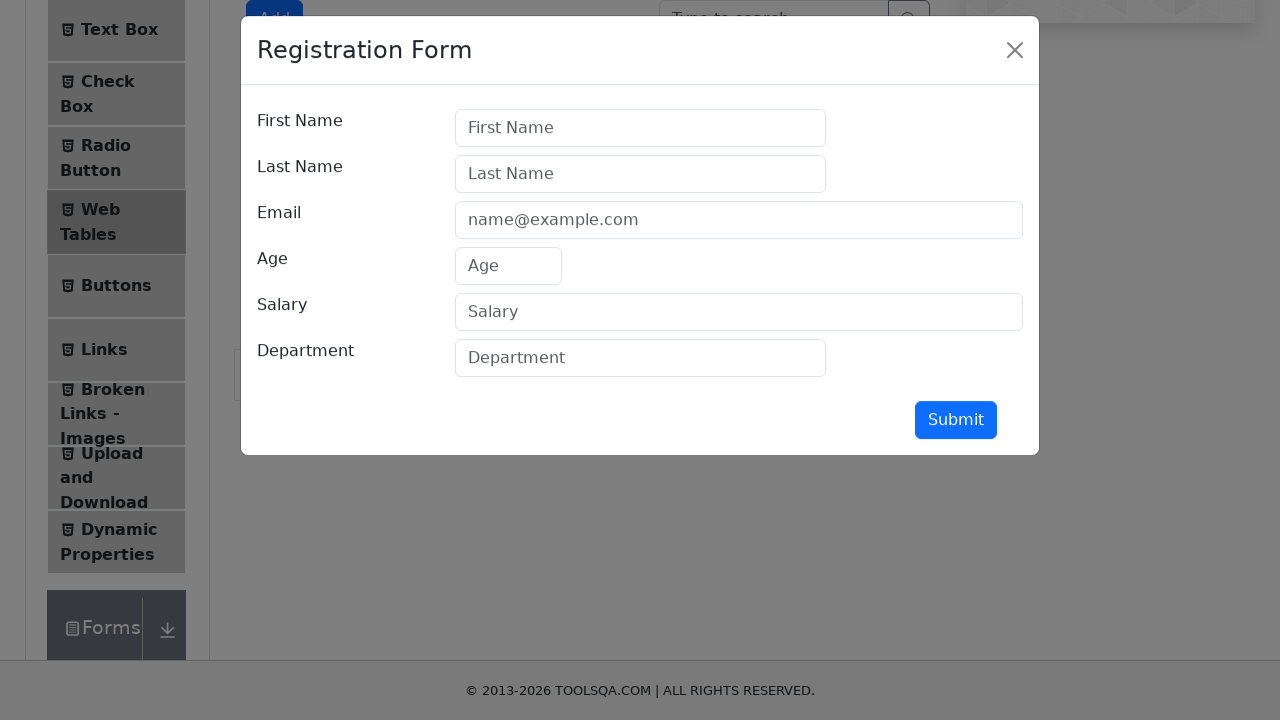

Filled first name field with 'samvid'
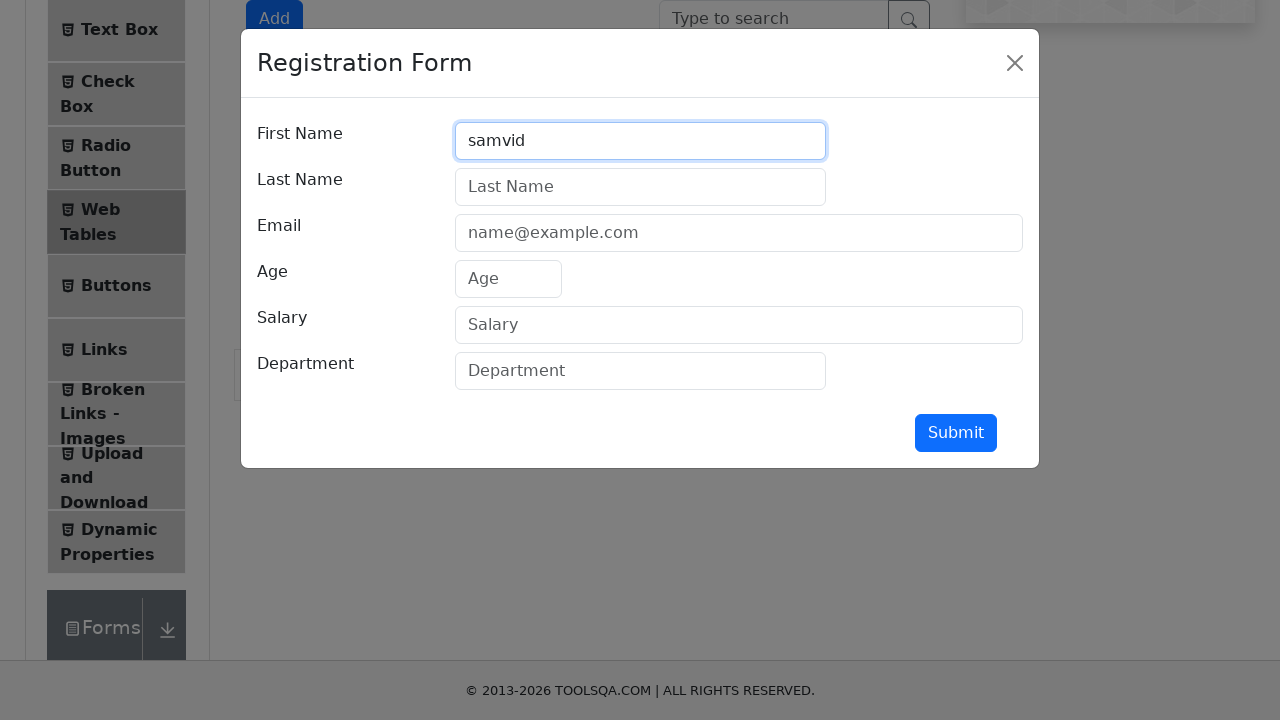

Filled last name field with 'honnappa'
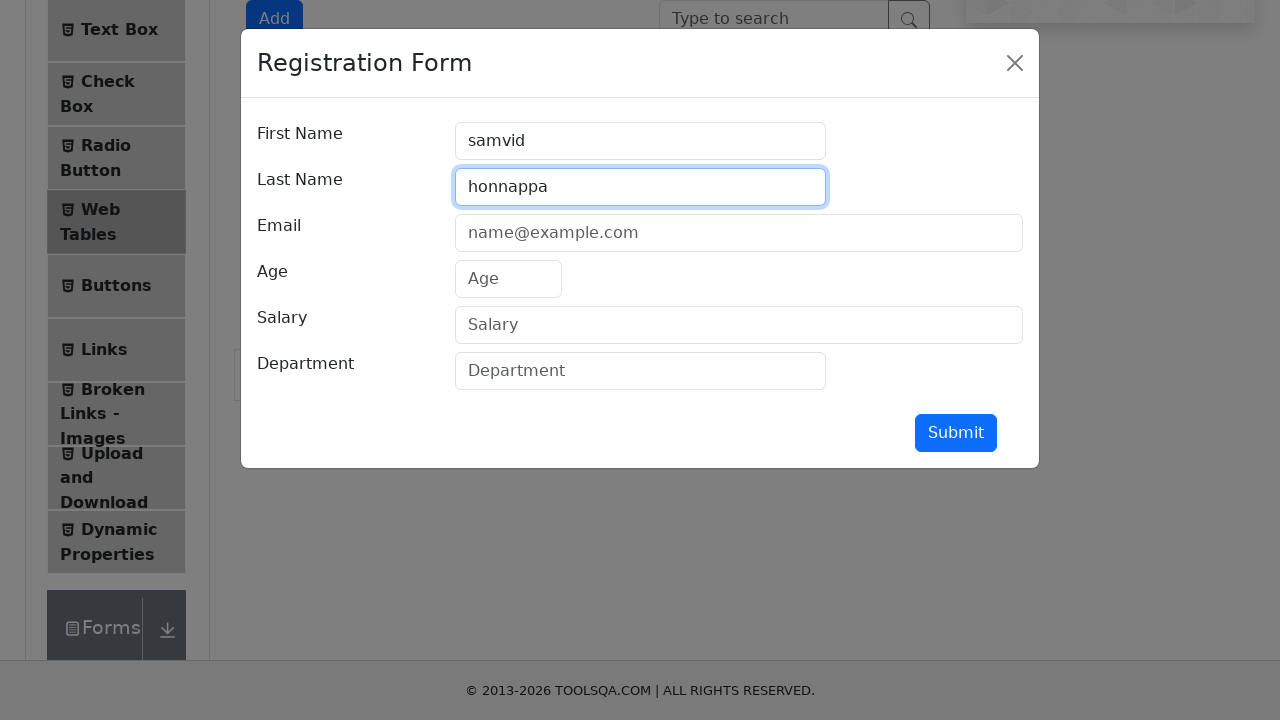

Filled age field with '1'
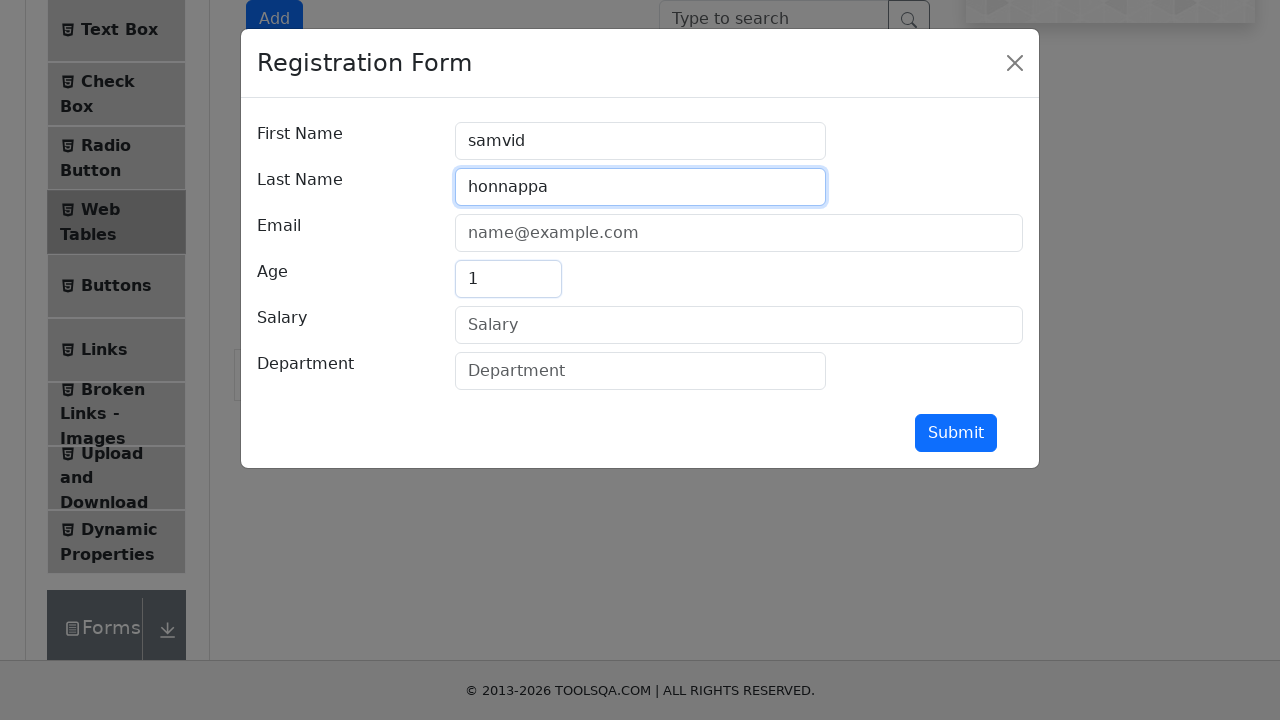

Filled email field with 'samhonnappa@gmail.com'
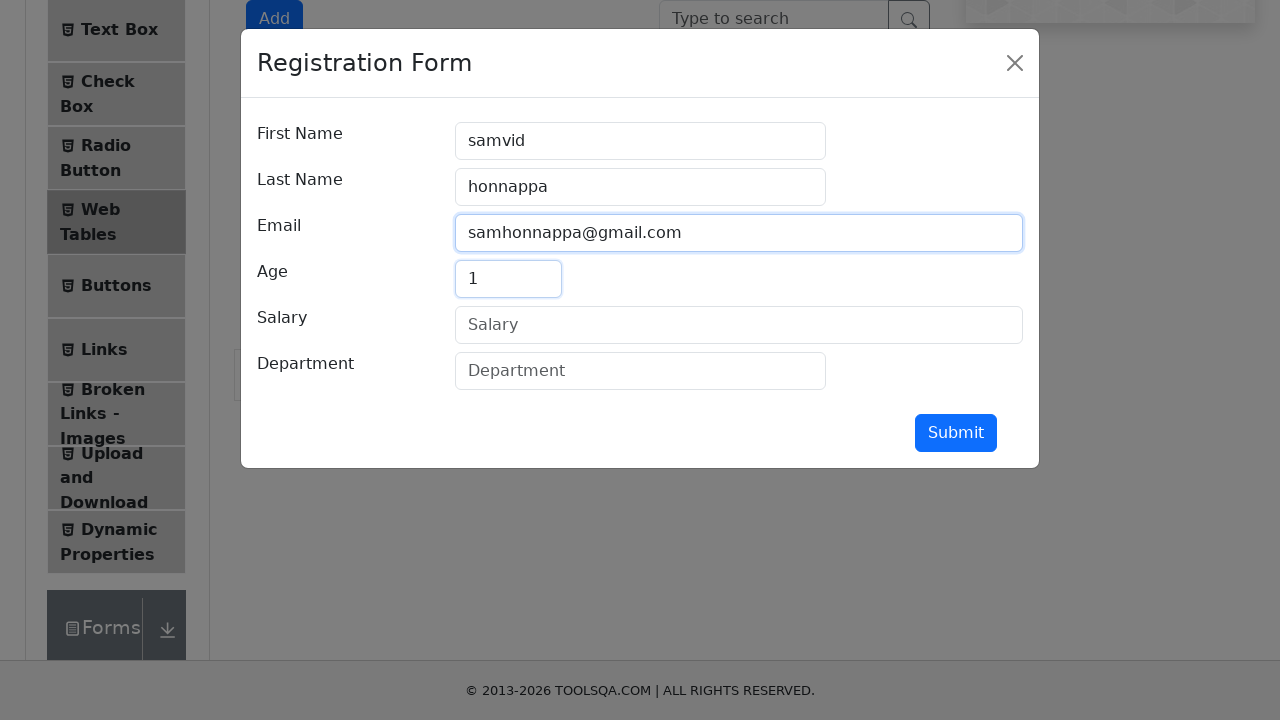

Filled salary field with '500000'
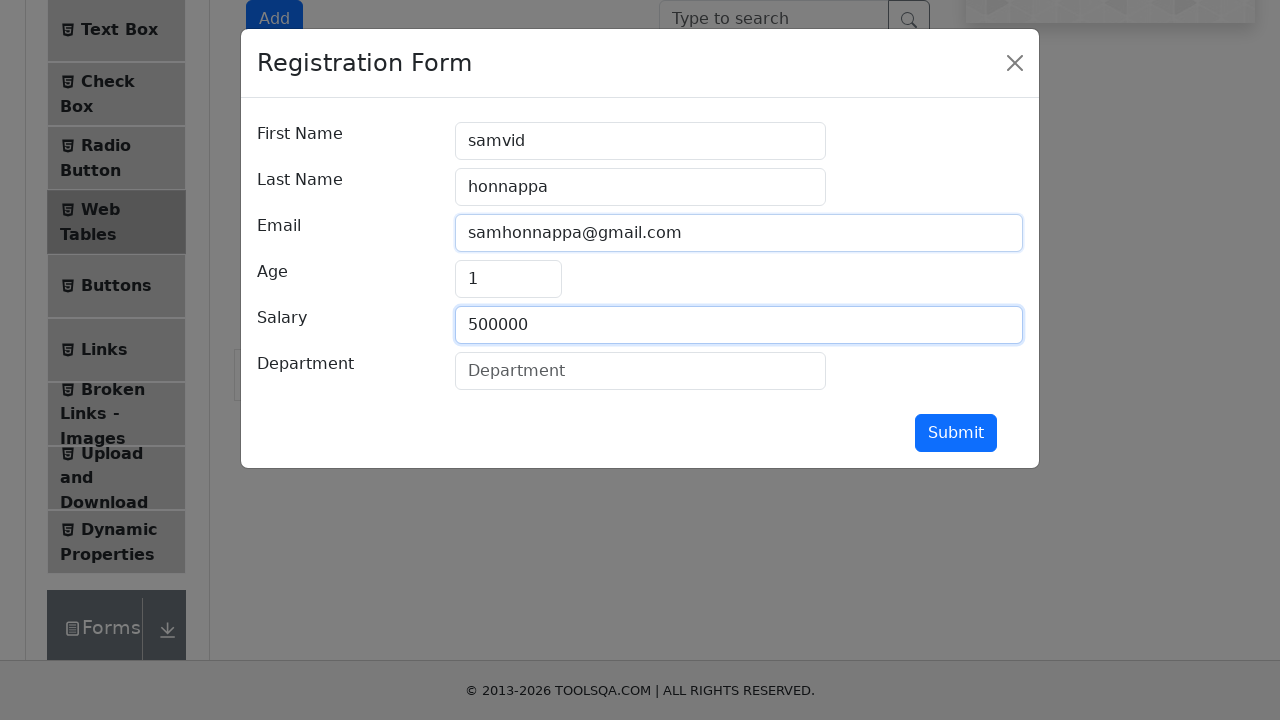

Filled department field with 'Playing'
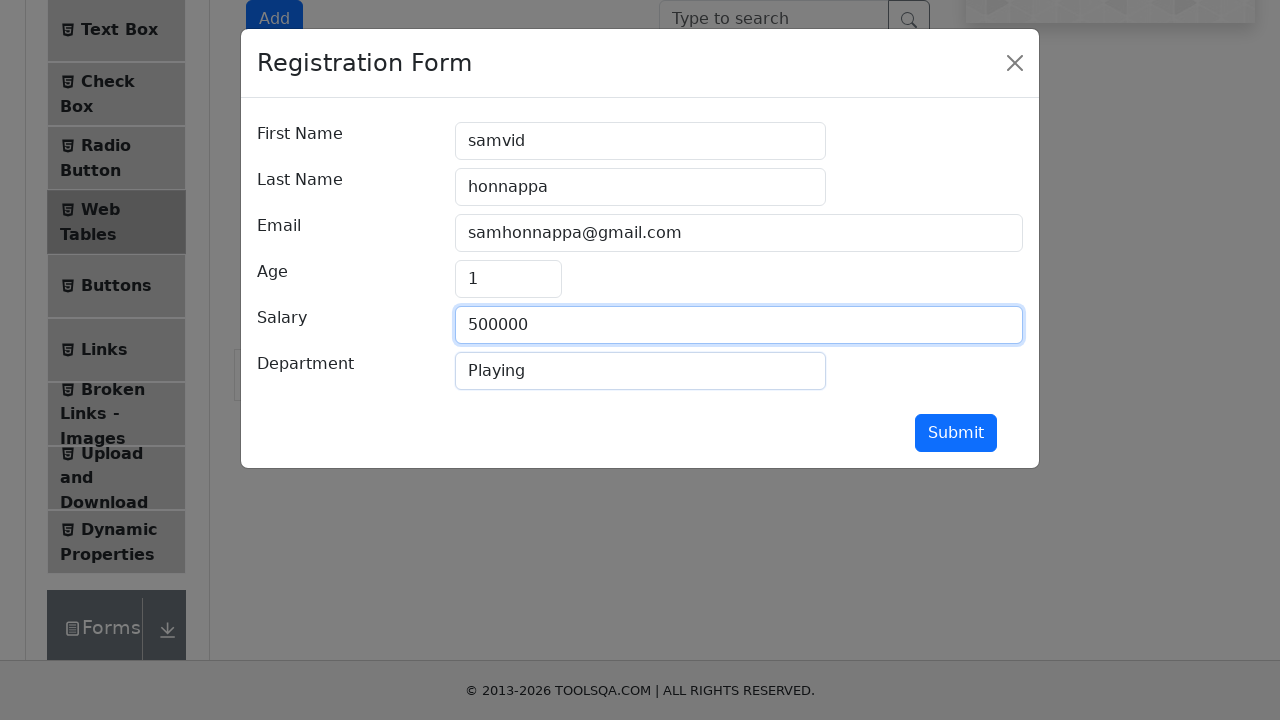

Clicked submit button to register new record
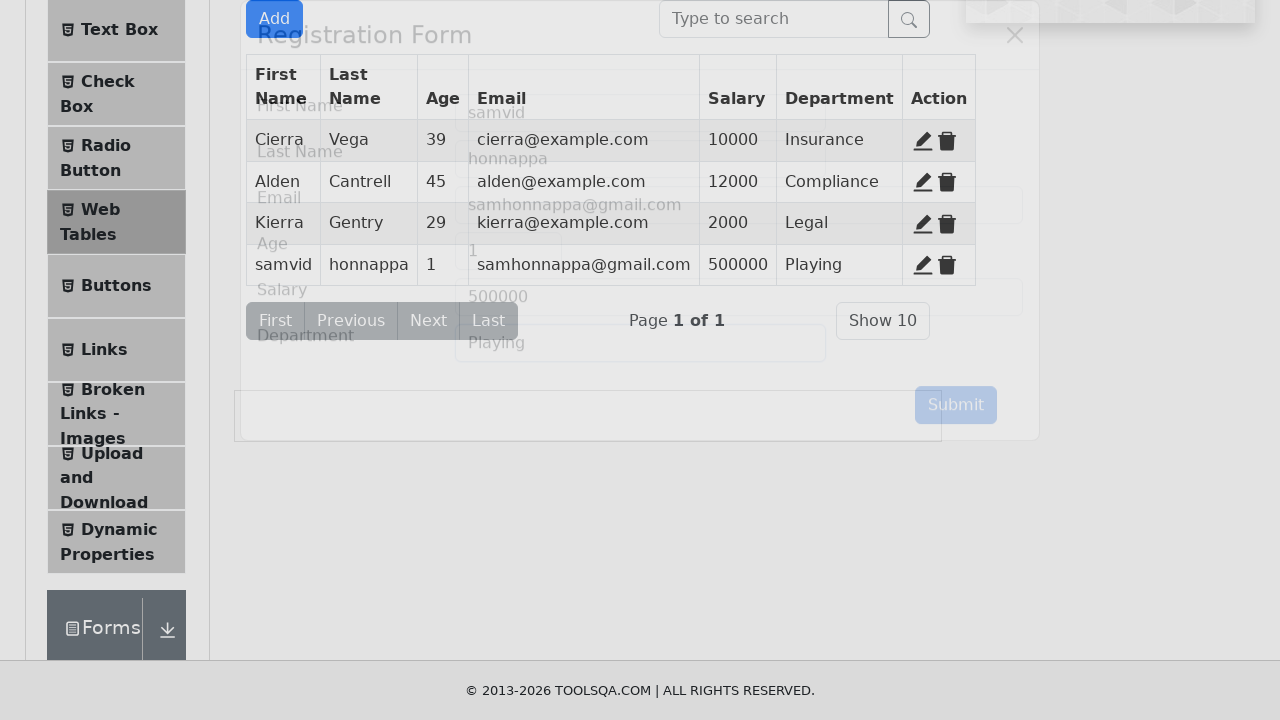

Filled search box with 'samvid' to find the new record
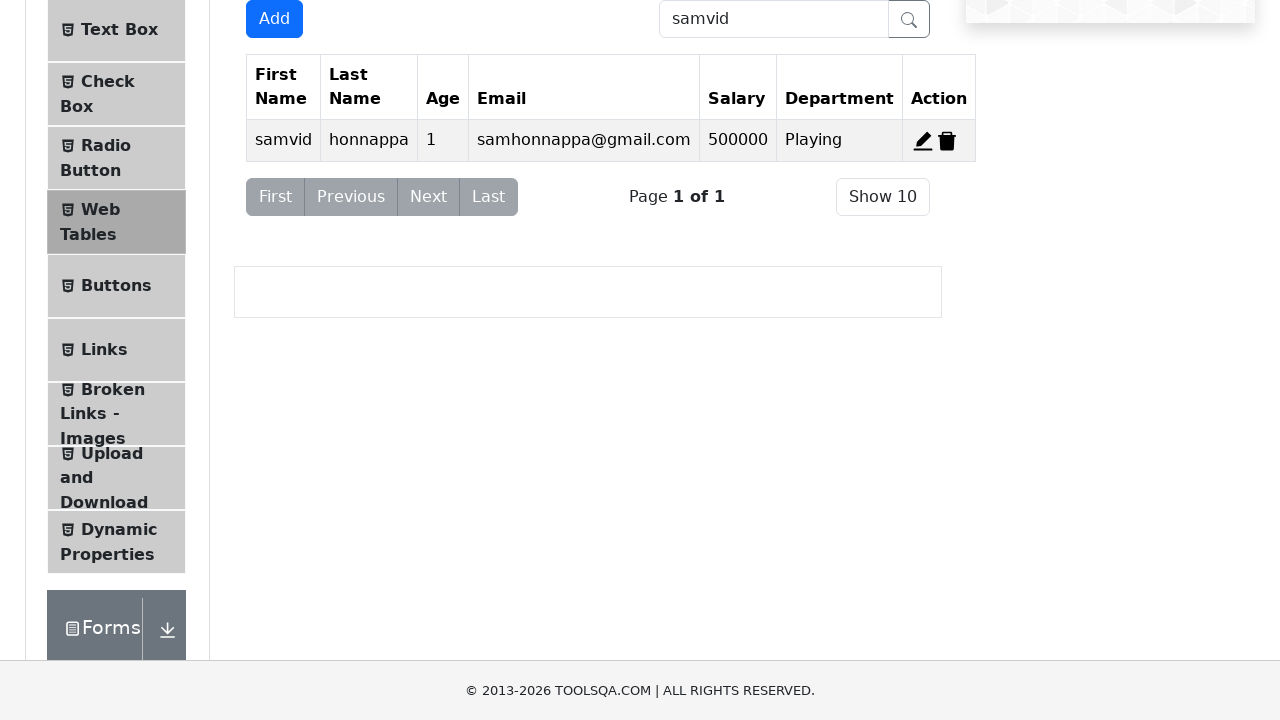

Verified that the new record with name 'samvid' is displayed in the Web Tables
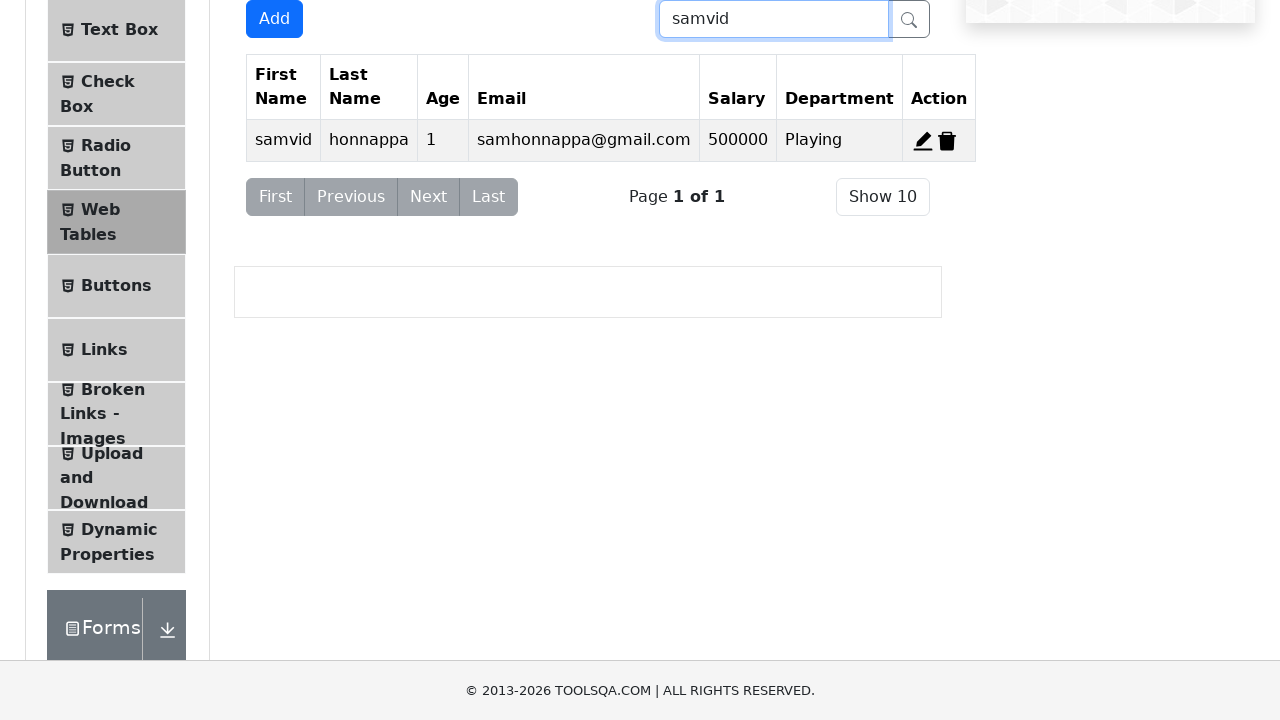

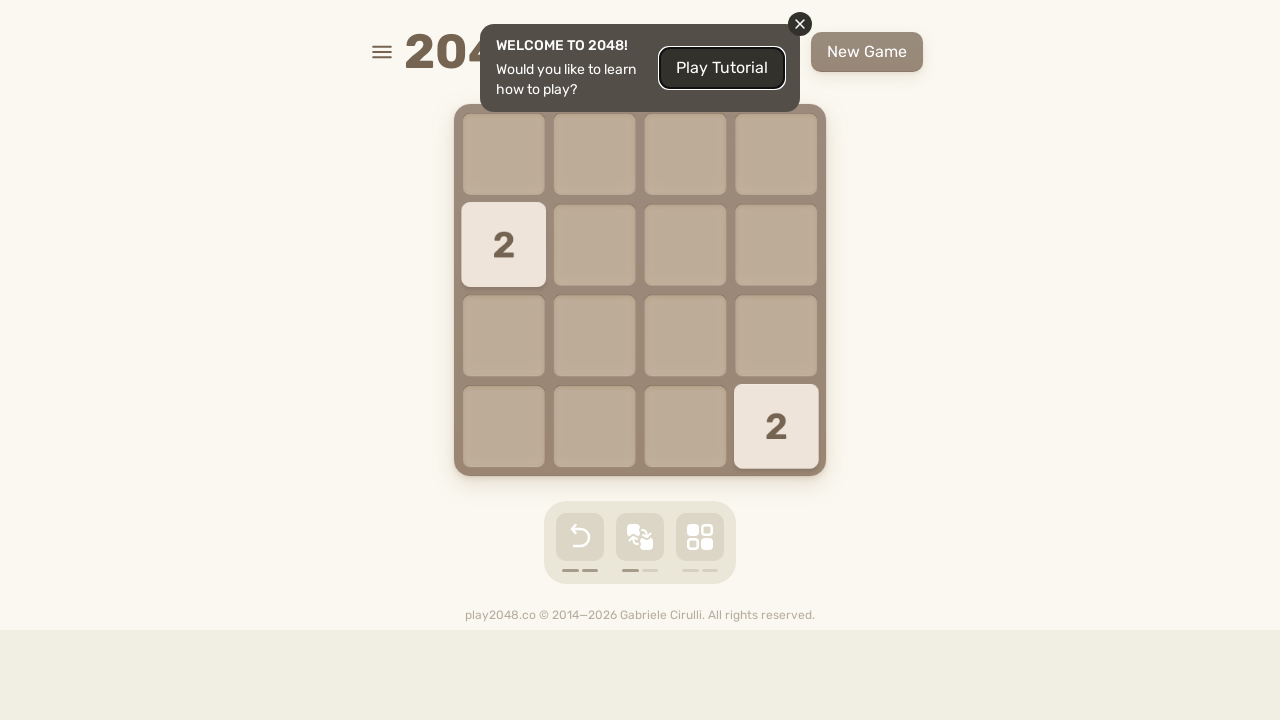